Tests navigation to About Alibaba.com section and performs mouse hover action

Starting URL: https://www.alibaba.com/

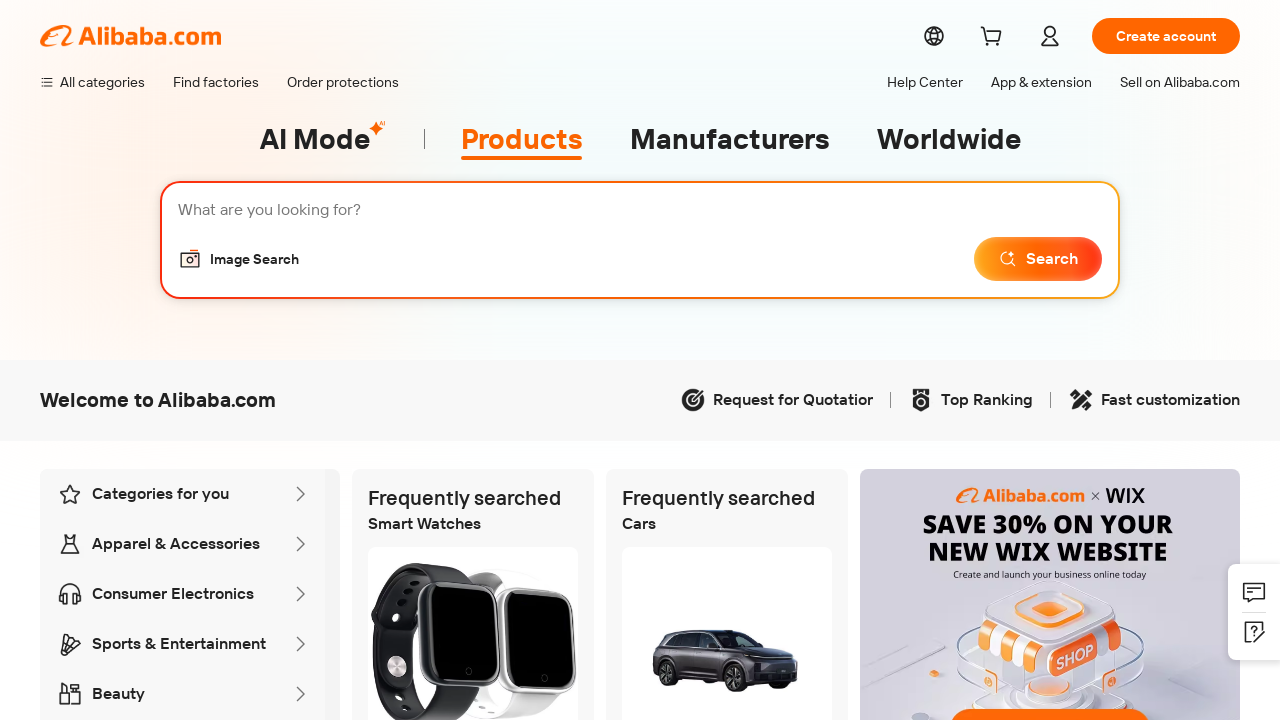

Clicked on 'About Alibaba.com' link at (1058, 712) on text=About Alibaba.com
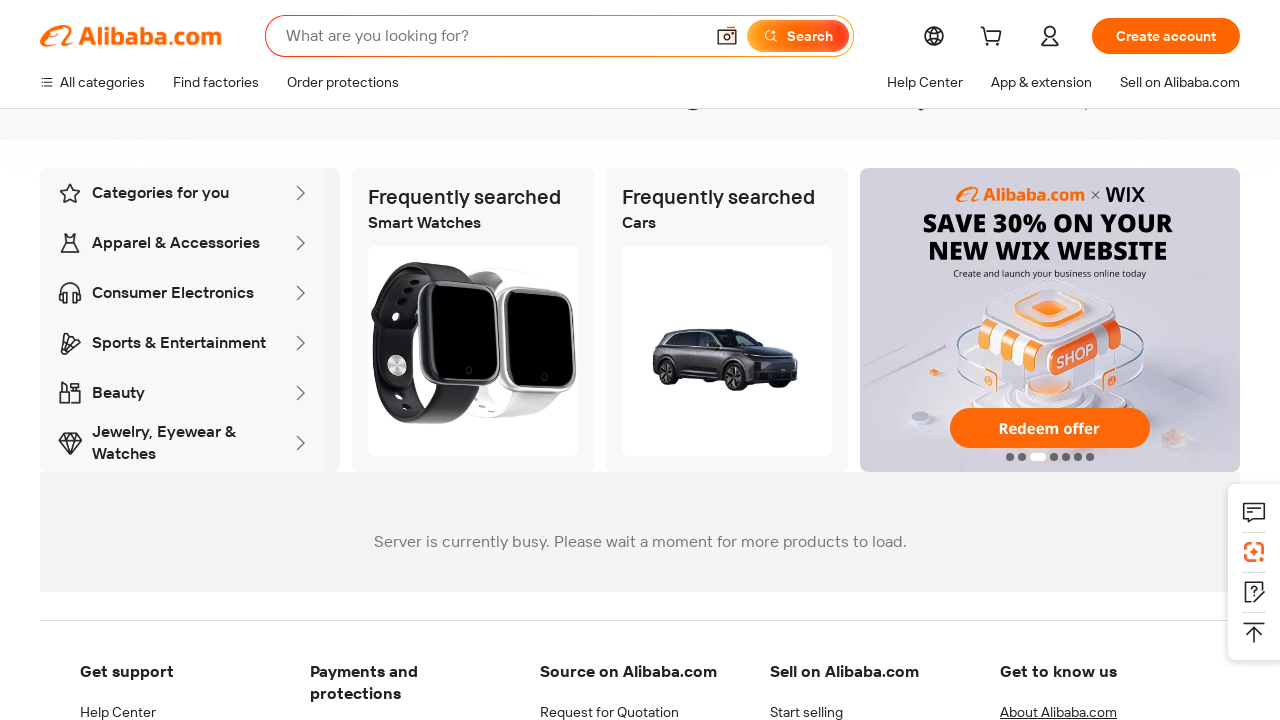

Hovered over 'About' element on the About page at (1058, 712) on text=About
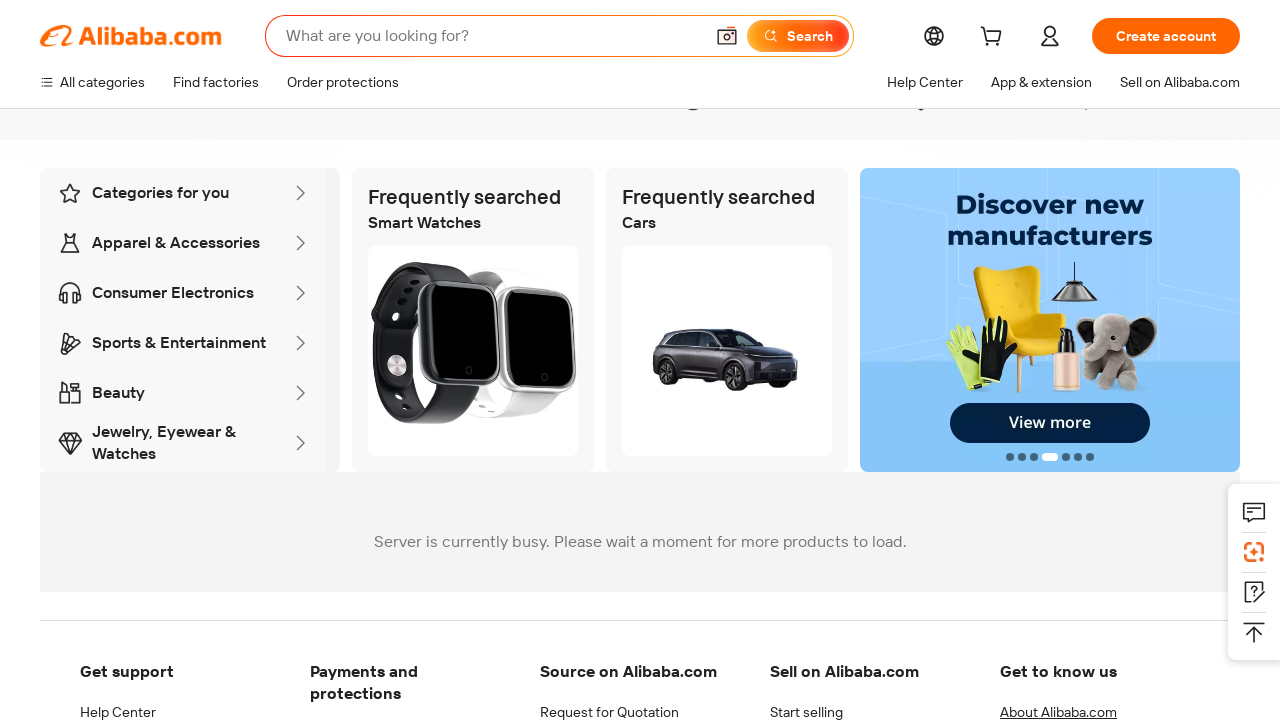

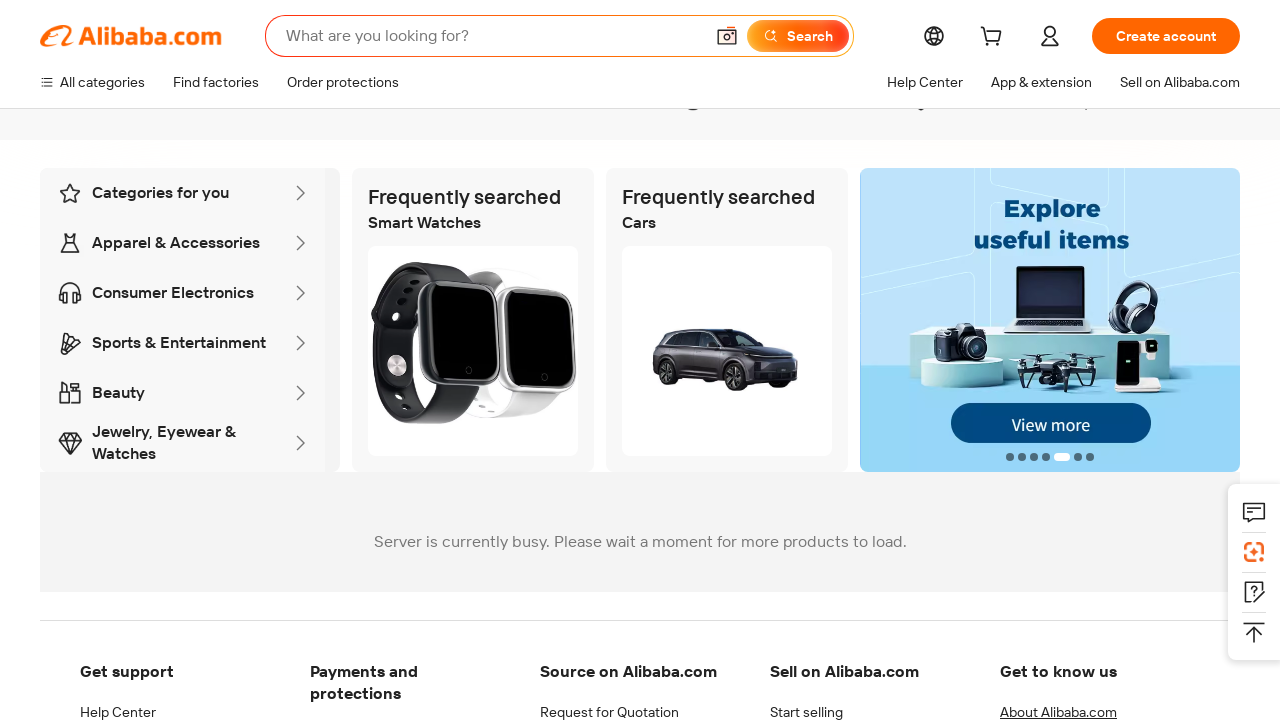